Tests executing JavaScript with parameters to scroll to a specific percentage of the page height

Starting URL: https://the-internet.herokuapp.com/floating_menu

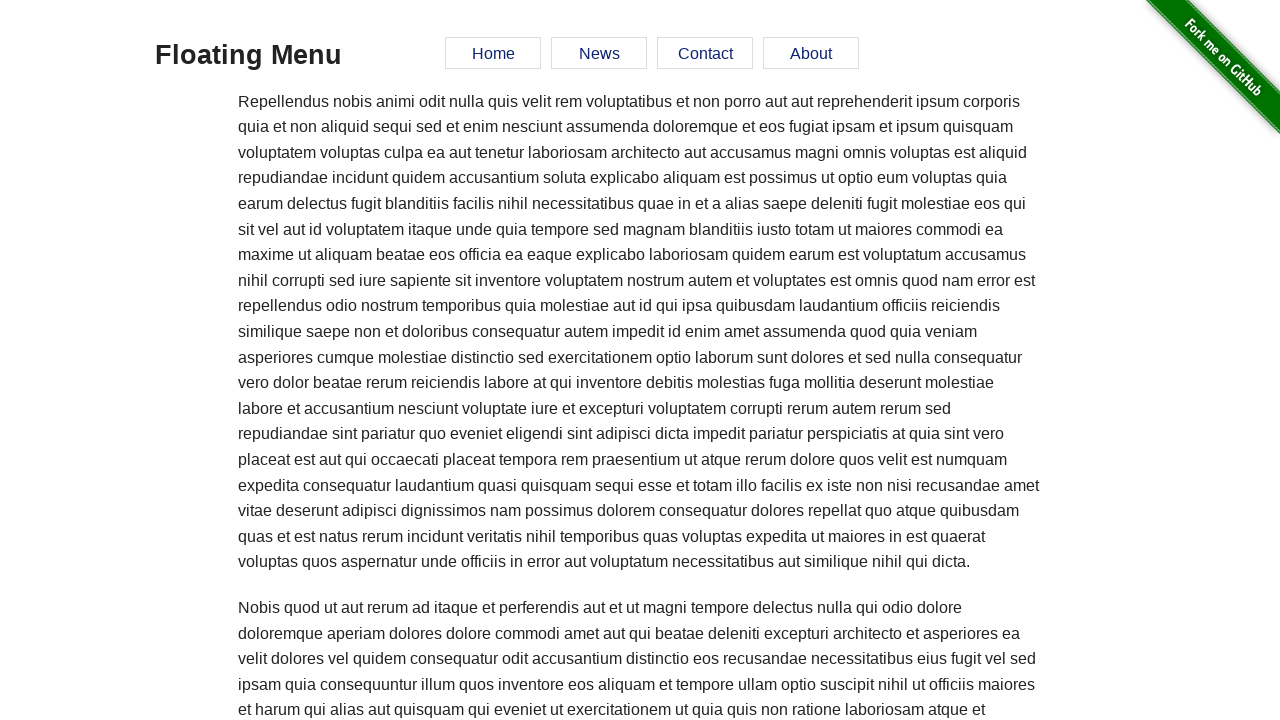

Executed JavaScript to scroll to 50% of page height
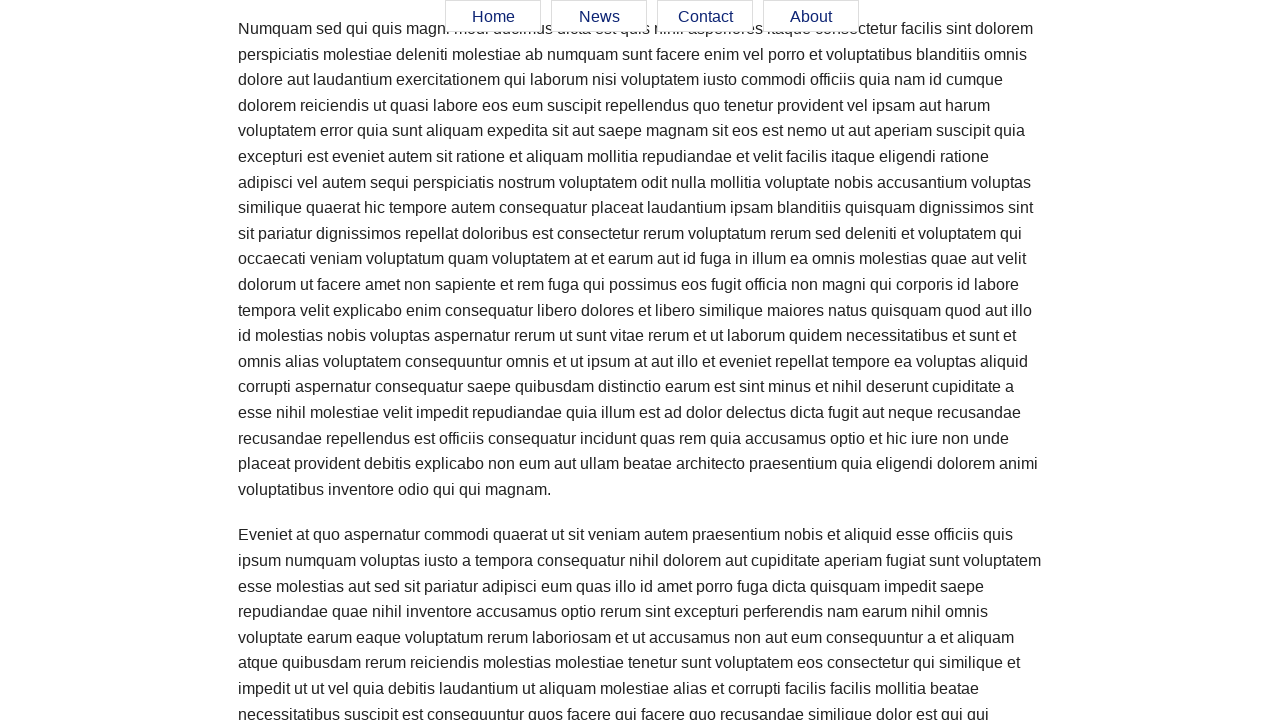

Waited 1000ms for scroll animation to complete
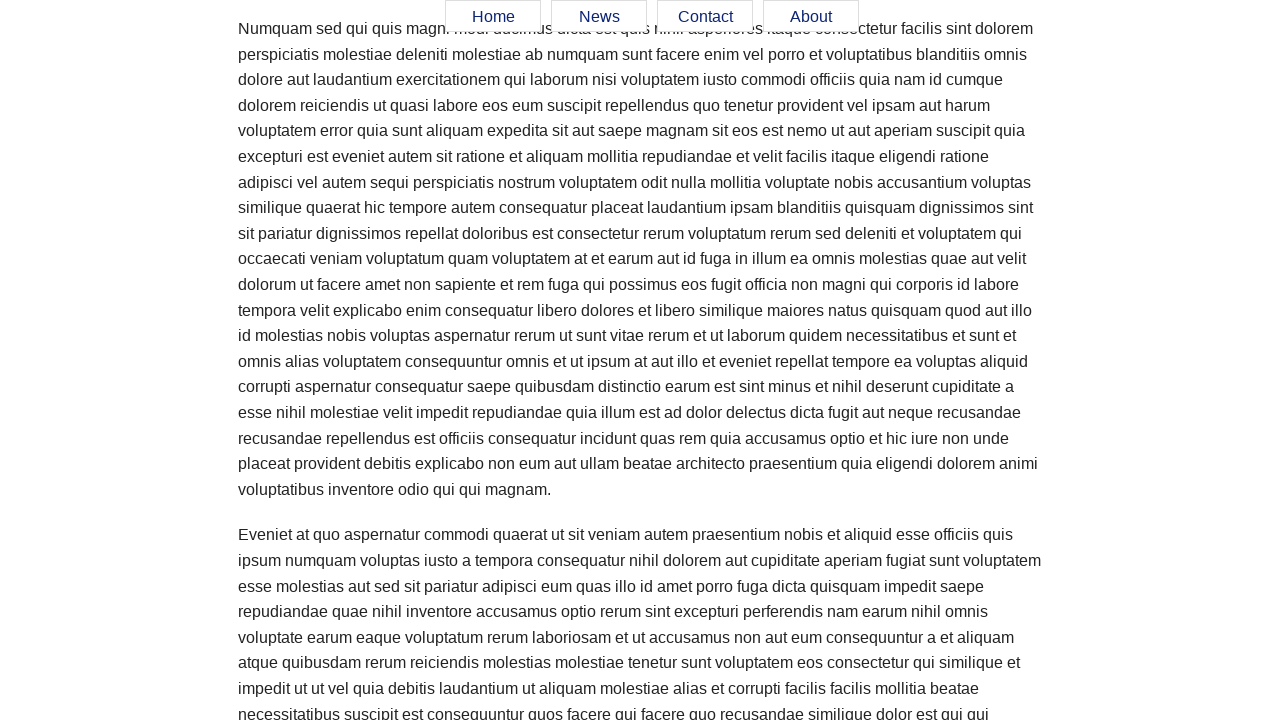

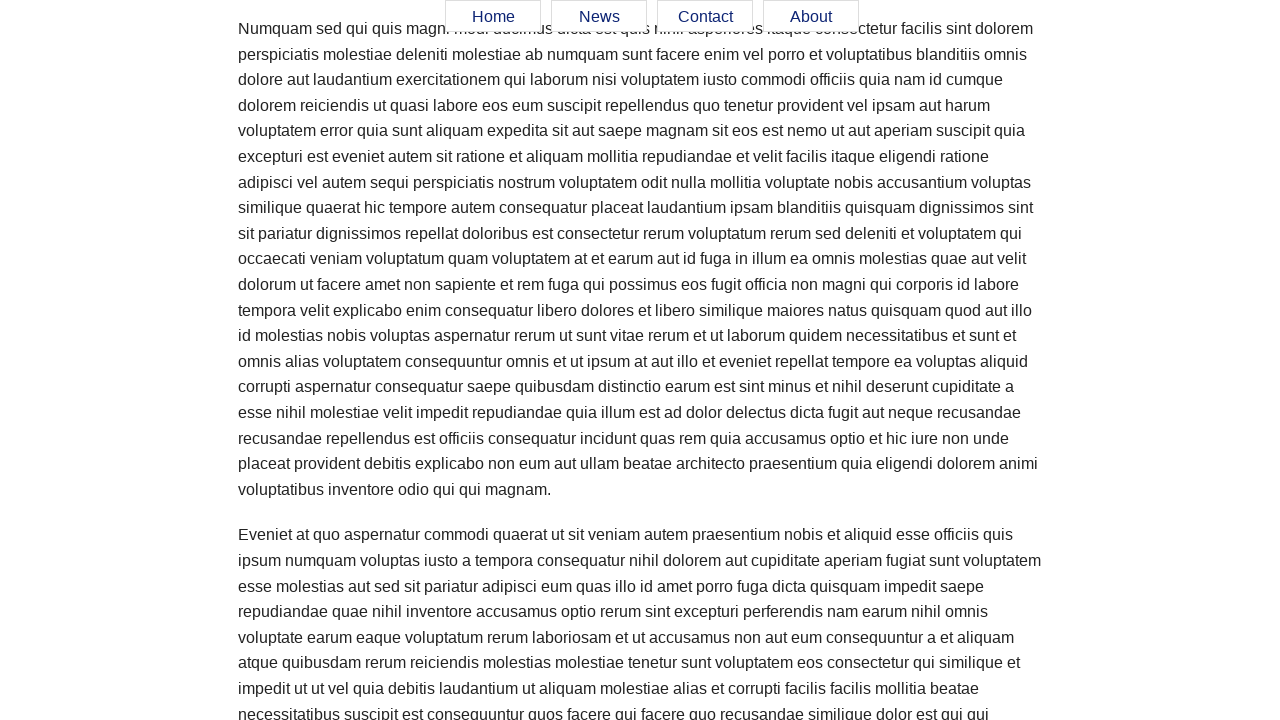